Tests a todo app by clicking on two list items, clearing and filling a text input with a new todo item, and clicking the add button to add it to the list

Starting URL: https://lambdatest.github.io/sample-todo-app/

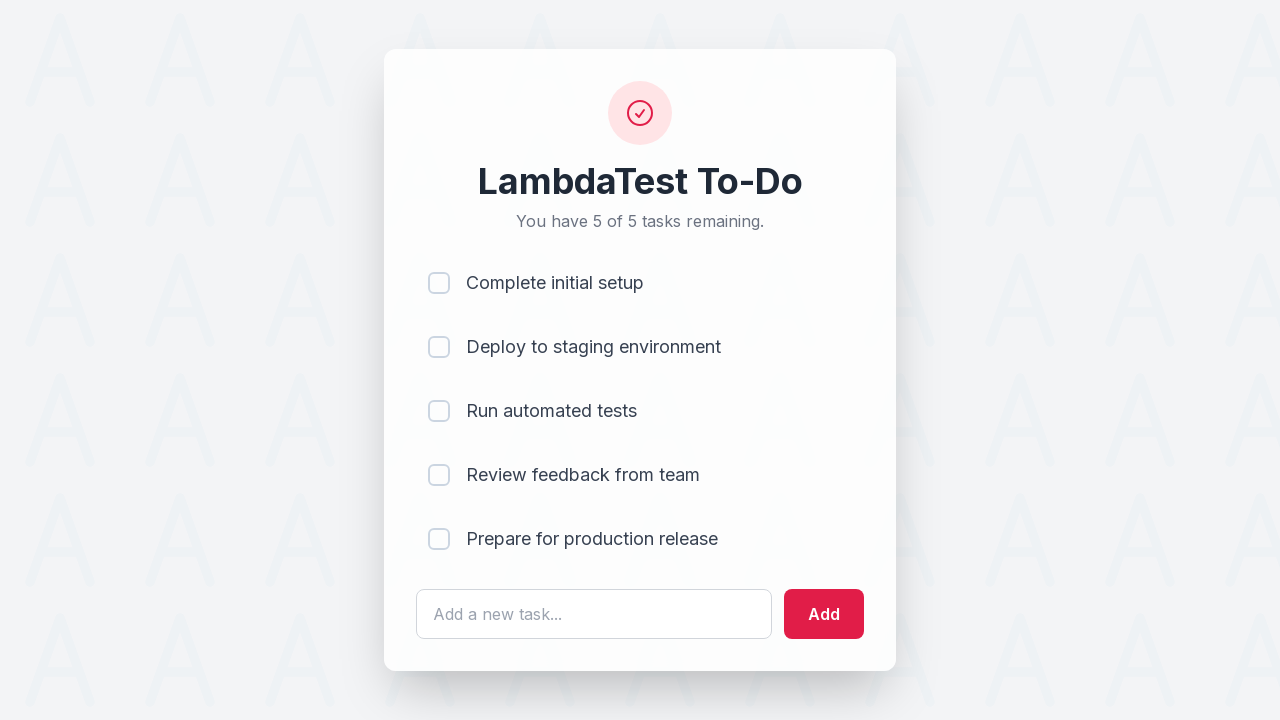

Clicked on first list item at (439, 283) on [name='li1']
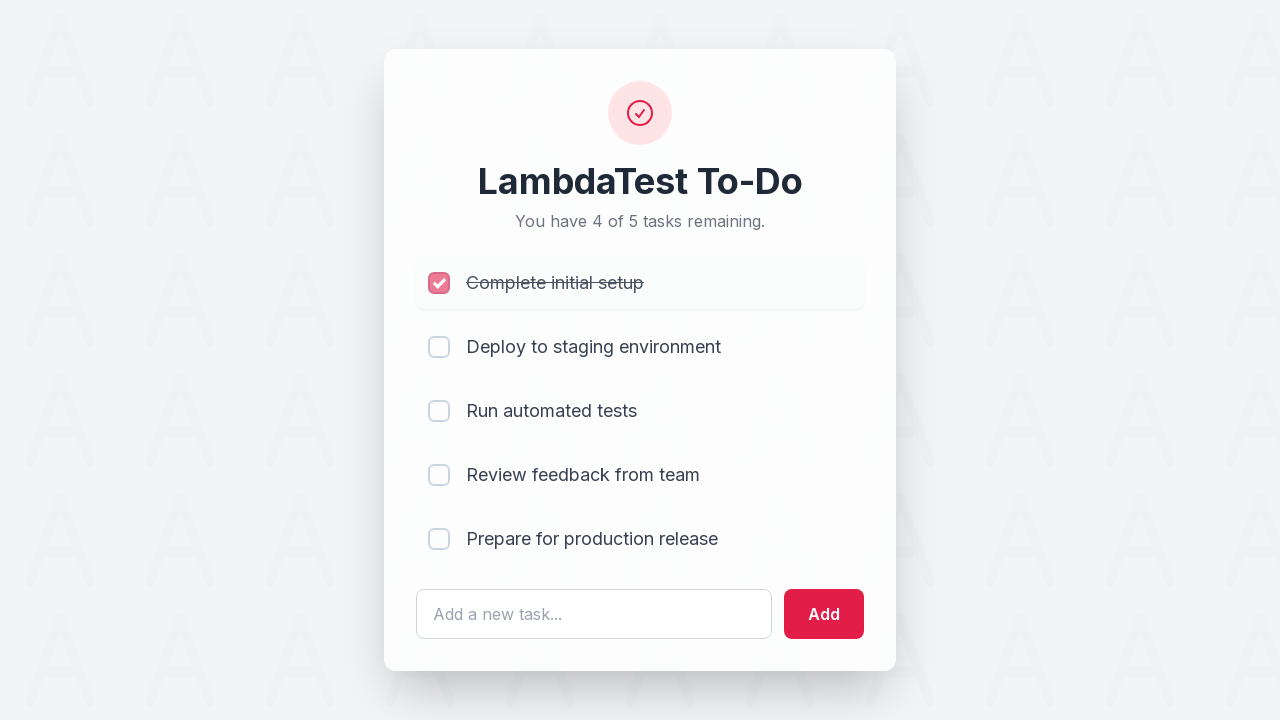

Clicked on second list item at (439, 347) on [name='li2']
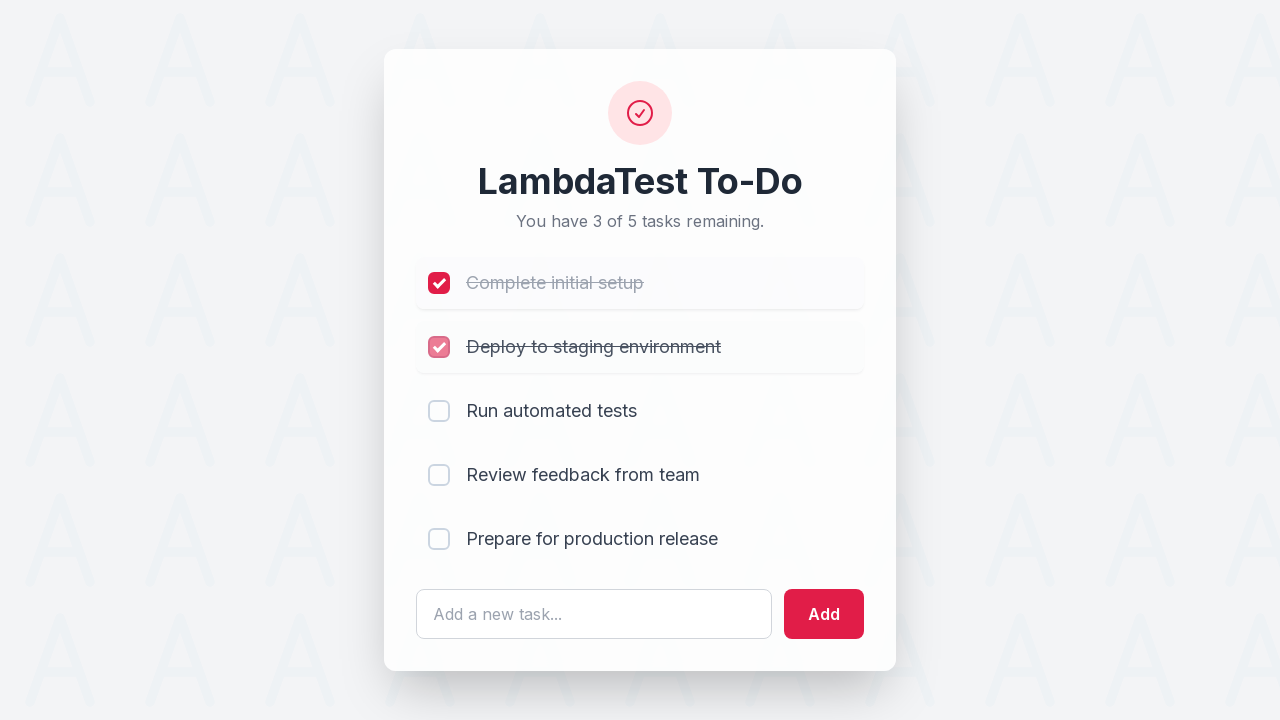

Cleared the todo text input on #sampletodotext
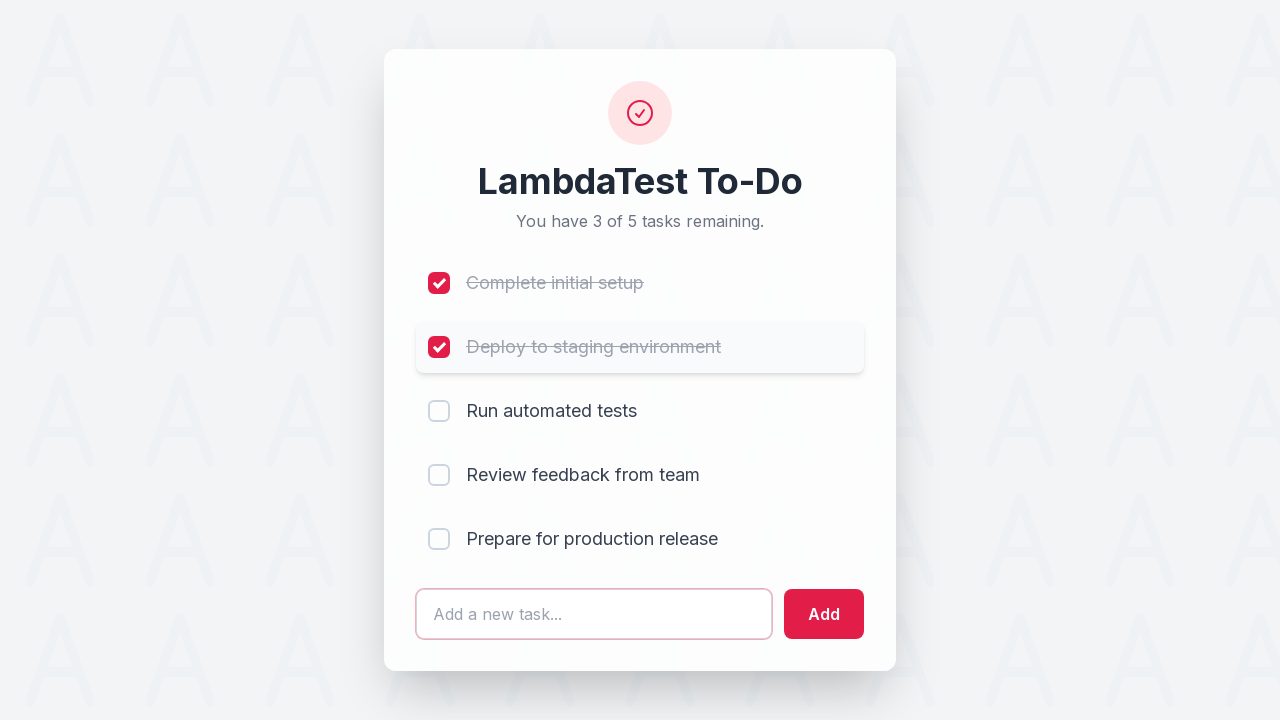

Filled todo text input with 'Yey, Let's add it to list' on #sampletodotext
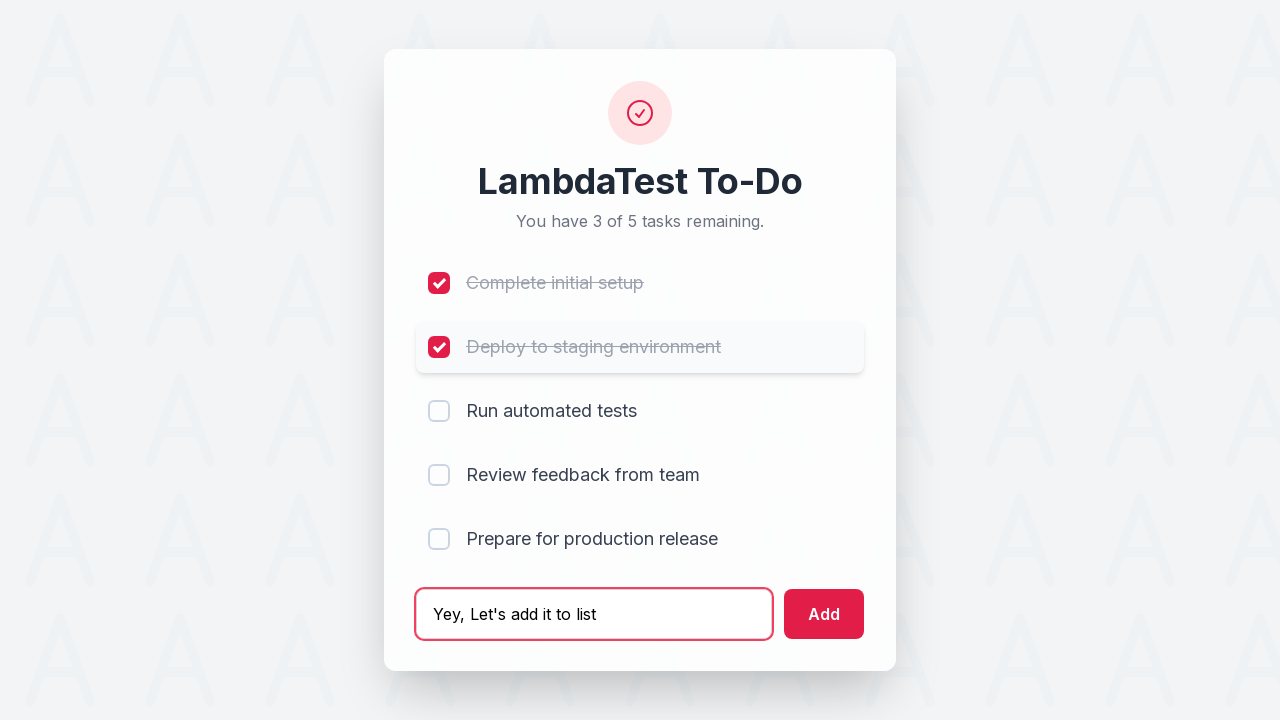

Clicked the add button to add todo item to list at (824, 614) on #addbutton
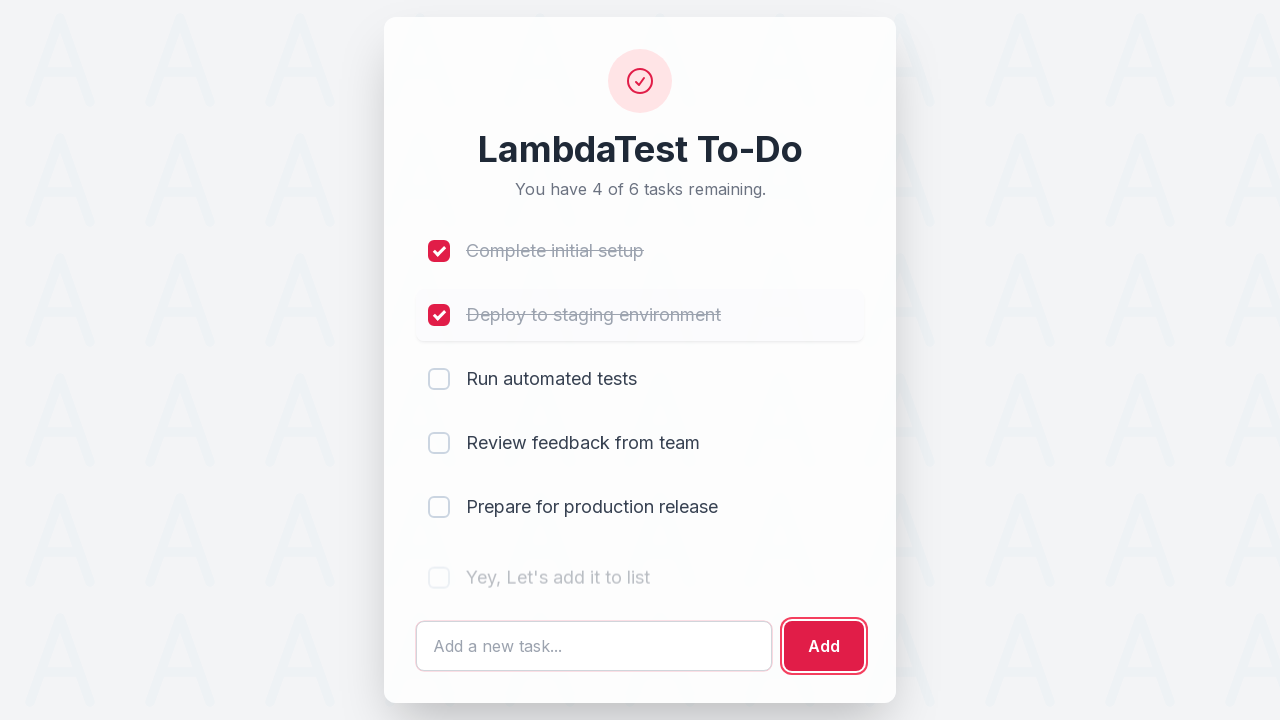

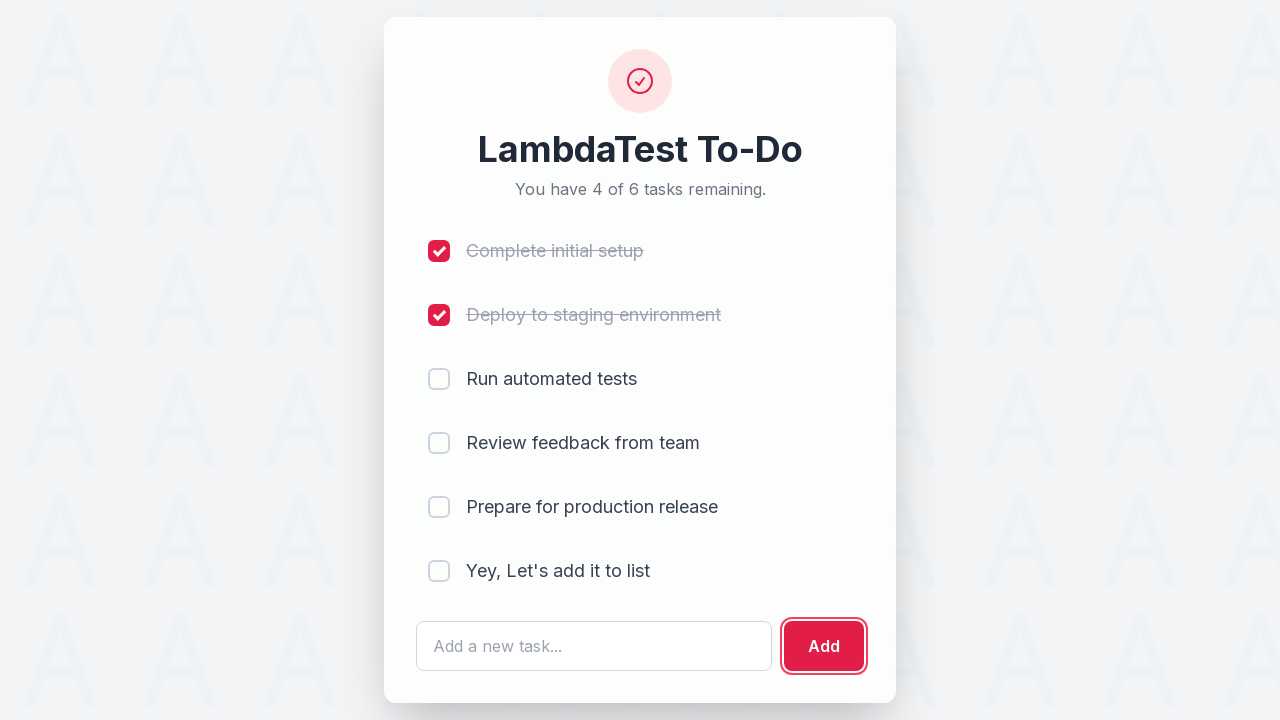